Tests that an error message appears when trying to login with username but empty password

Starting URL: https://www.saucedemo.com/

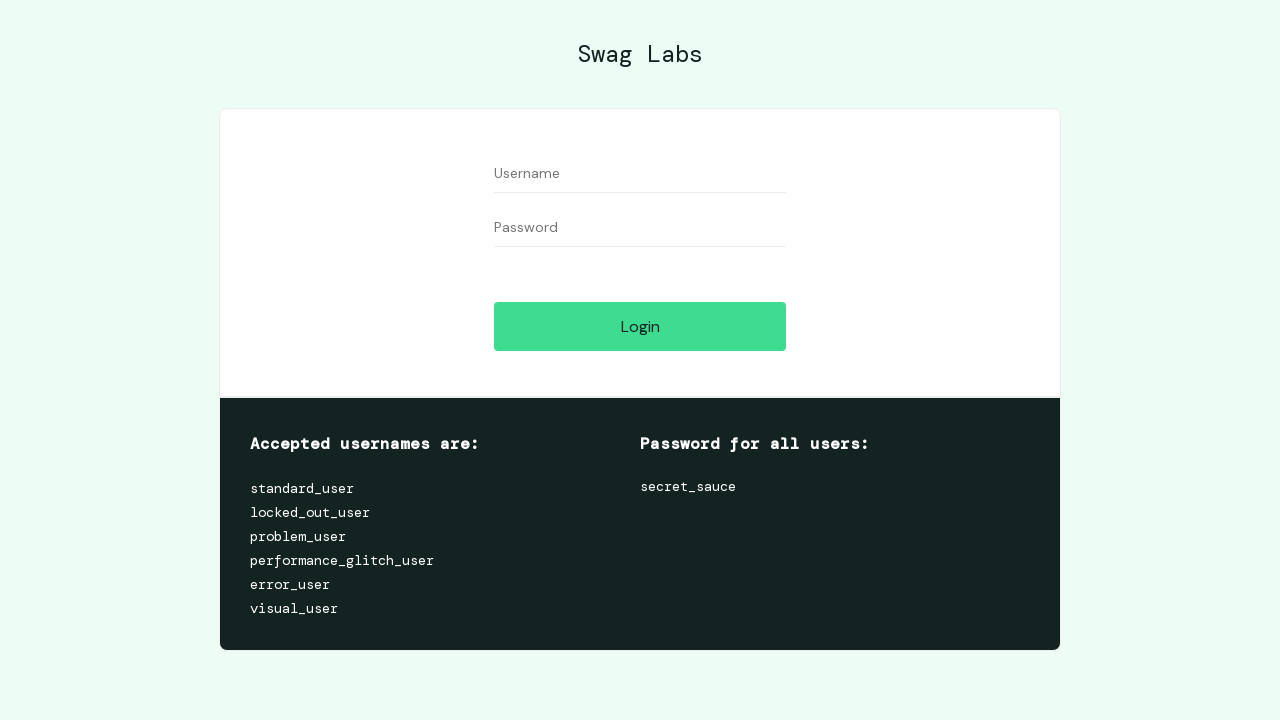

Filled username field with 'kullaniciAdim' on #user-name
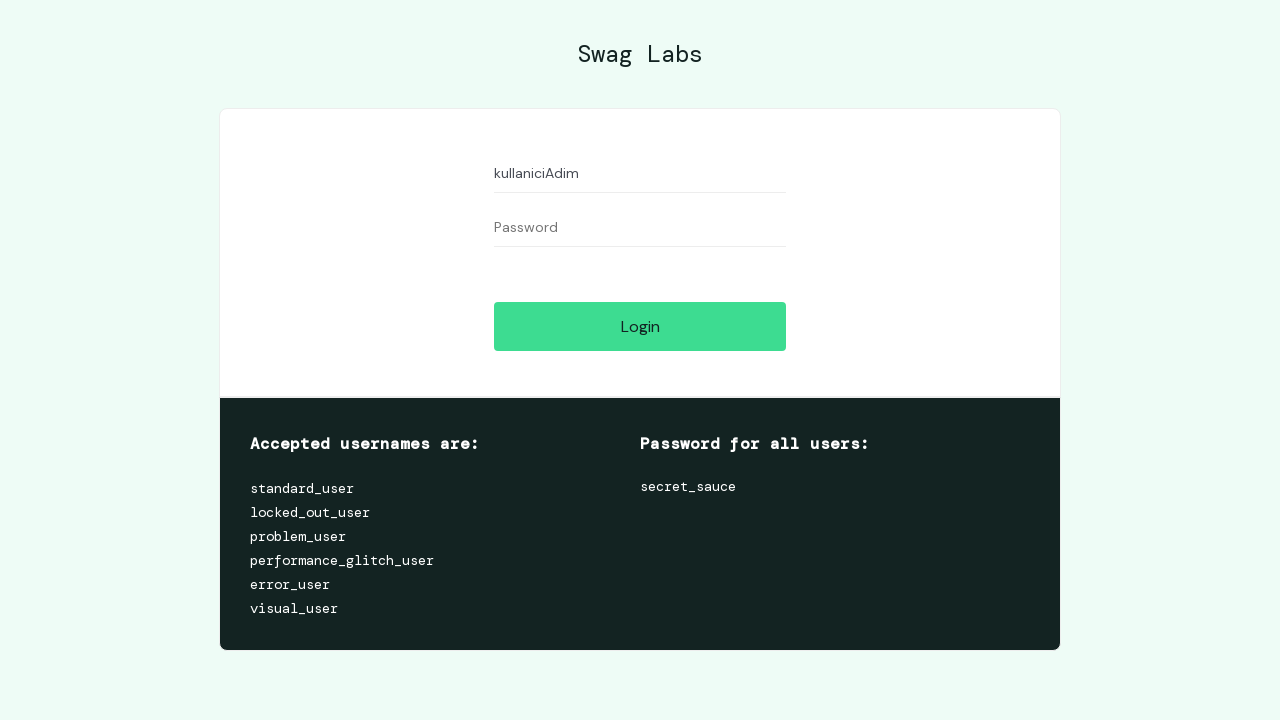

Clicked login button at (640, 326) on #login-button
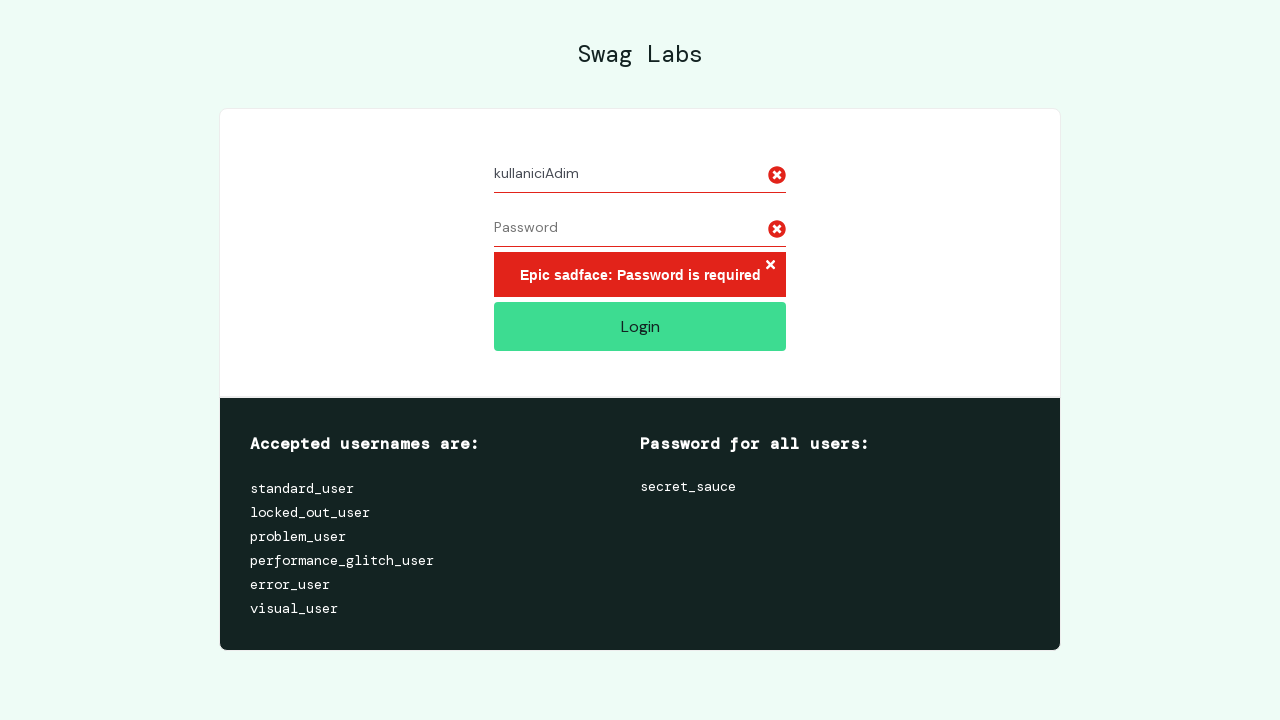

Located error message element
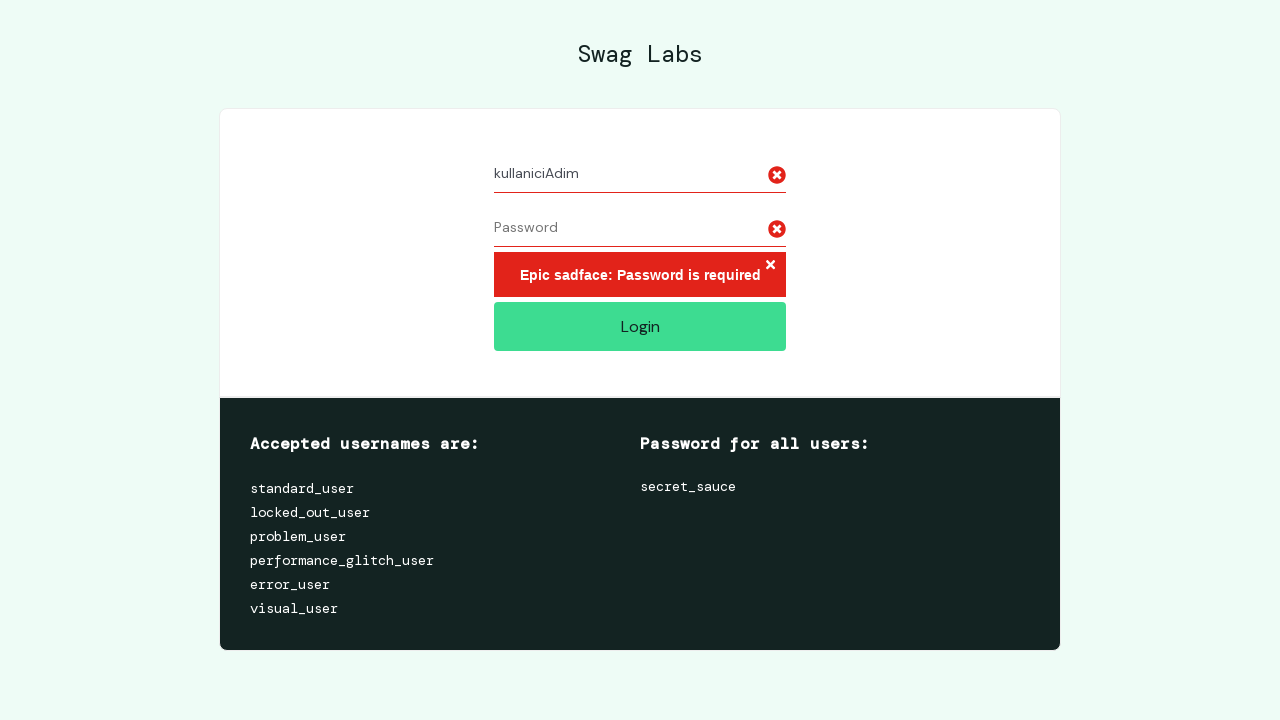

Error message became visible
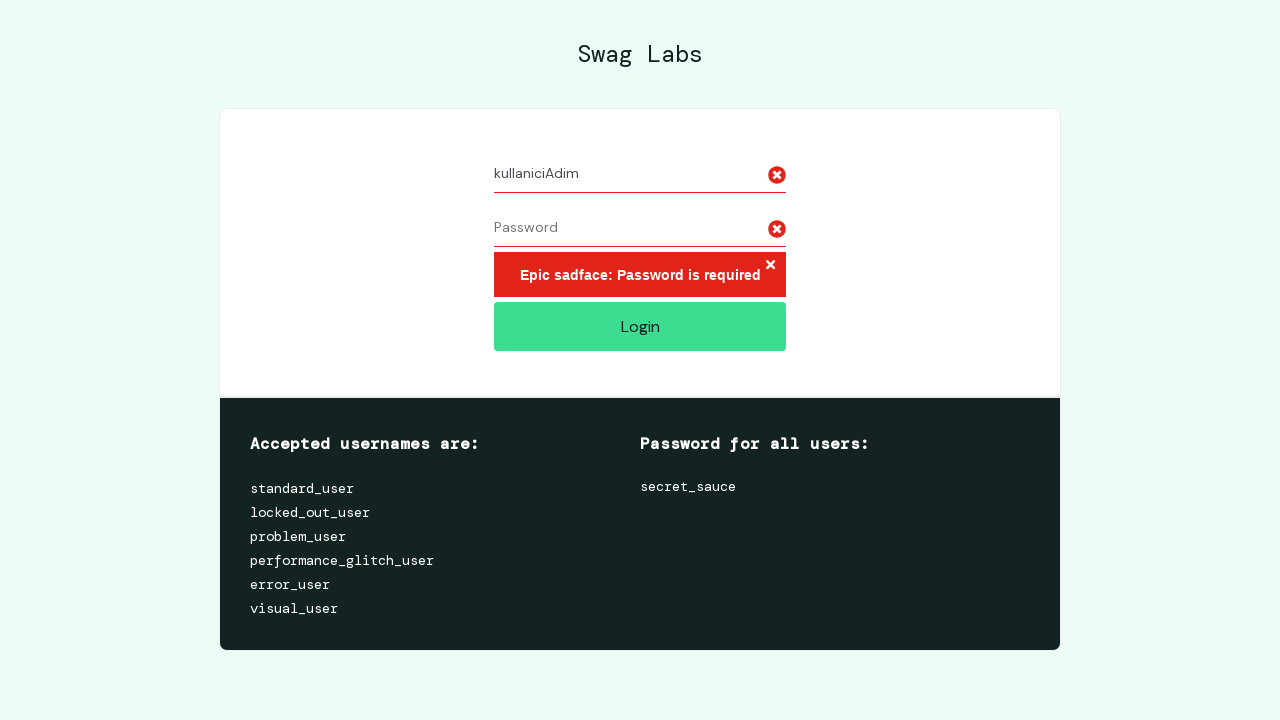

Verified error message displays 'Epic sadface: Password is required'
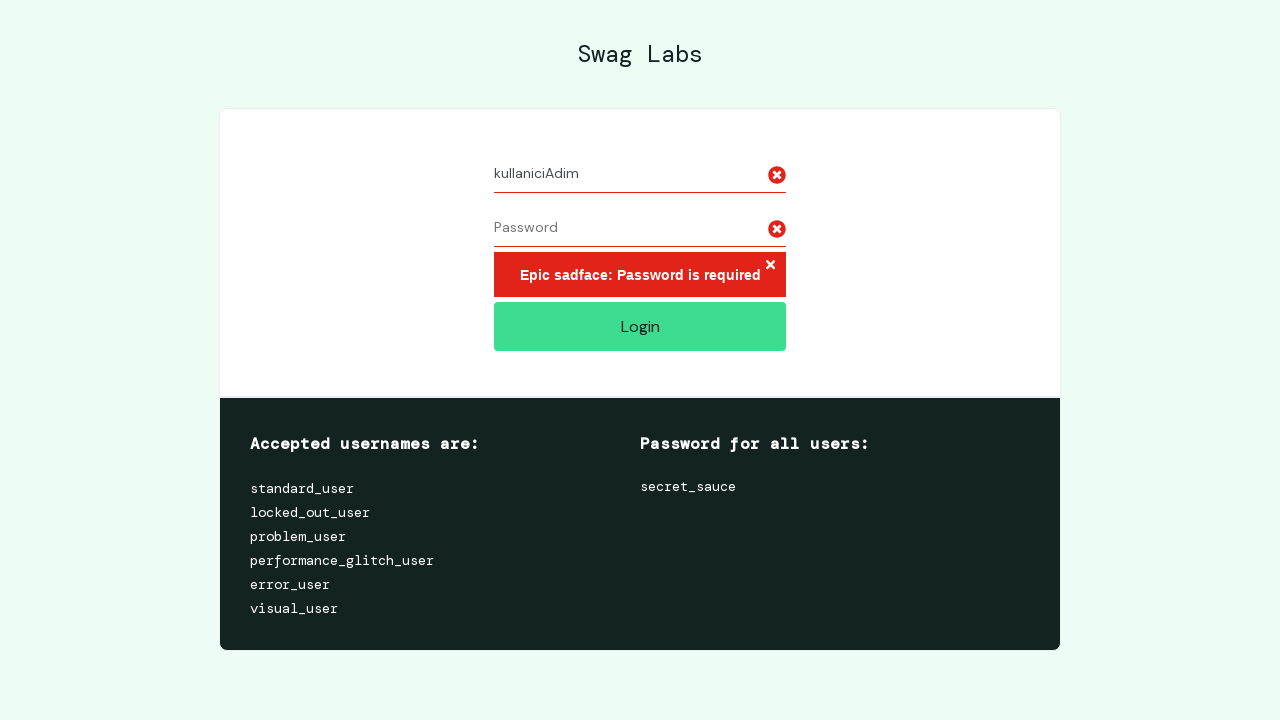

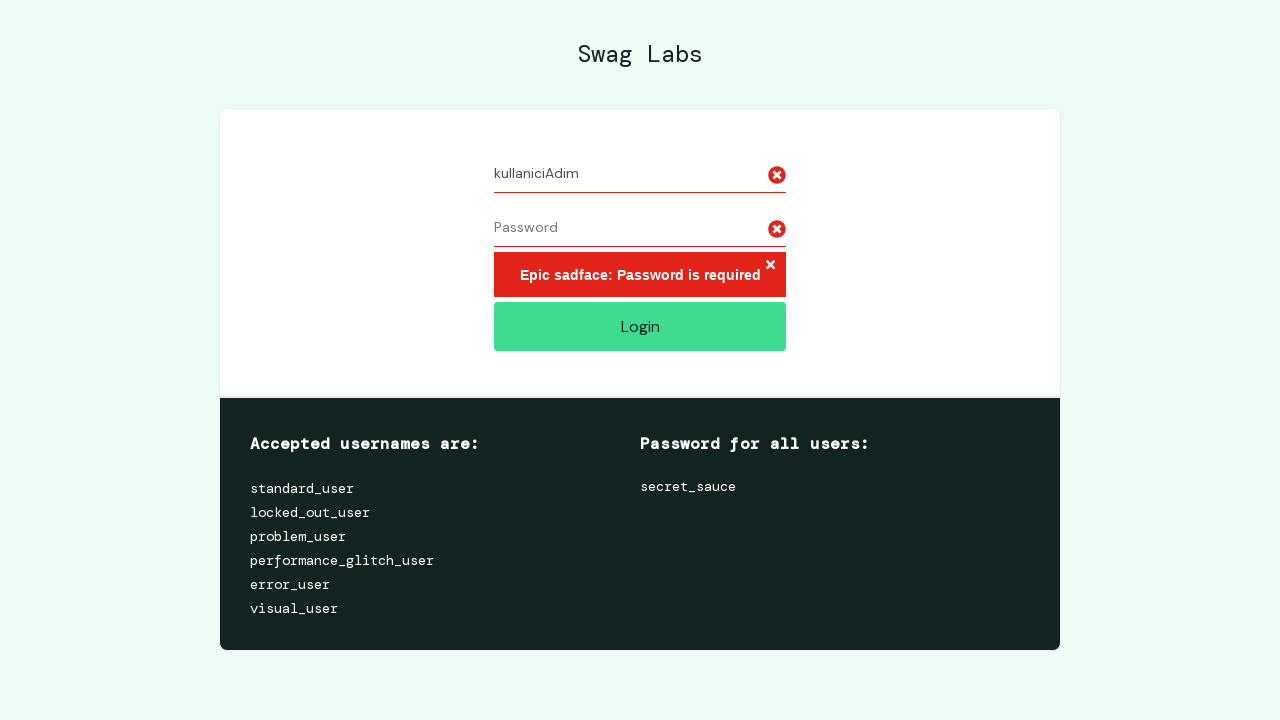